Navigates to a GitHub repository page and sets the browser window size to 500x700 pixels

Starting URL: https://github.com/Muntasir101/Batch12

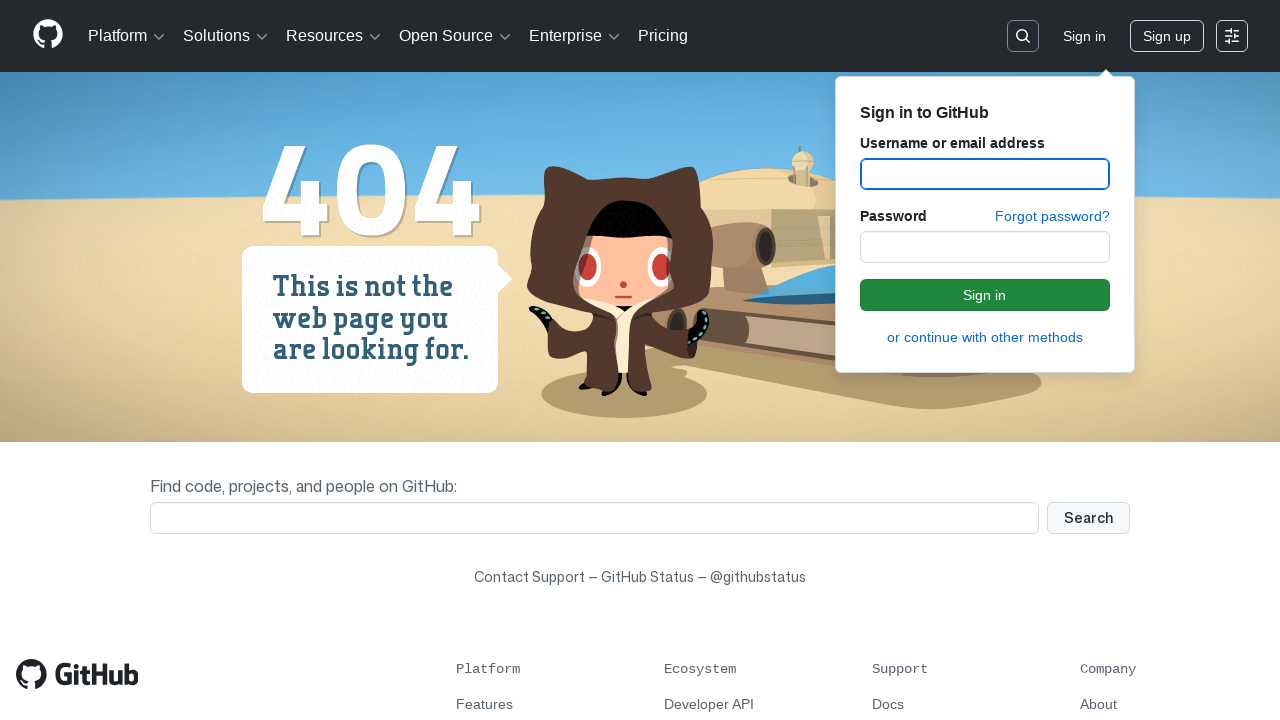

Set browser window size to 500x700 pixels
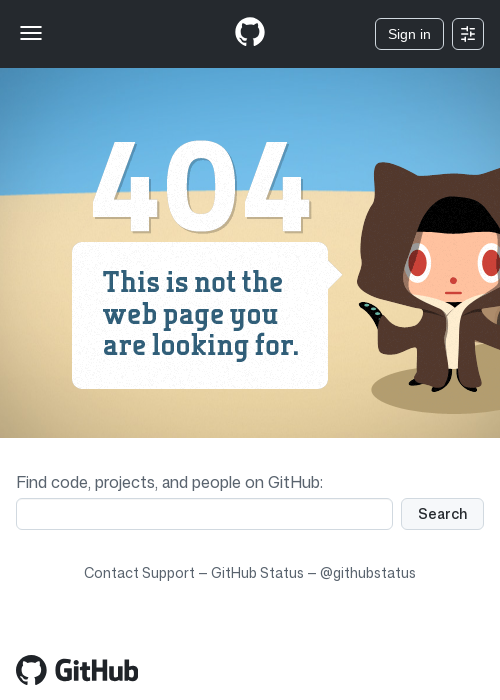

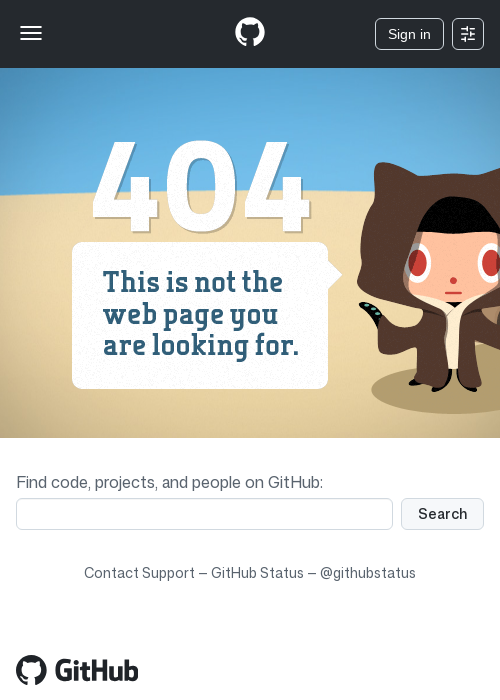